Tests the Automation Exercise website by verifying the number of links on the homepage, navigating to the Products page, and checking if the special offer image is displayed

Starting URL: https://www.automationexercise.com/

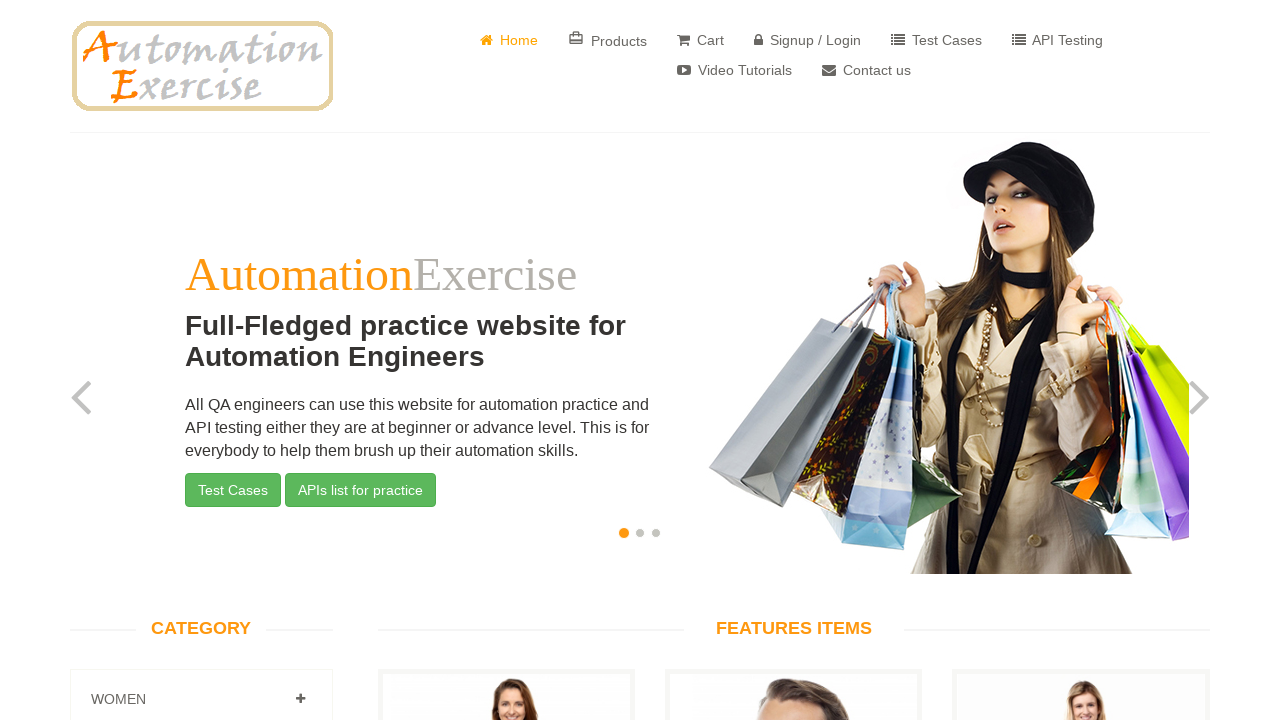

Located all links on the homepage
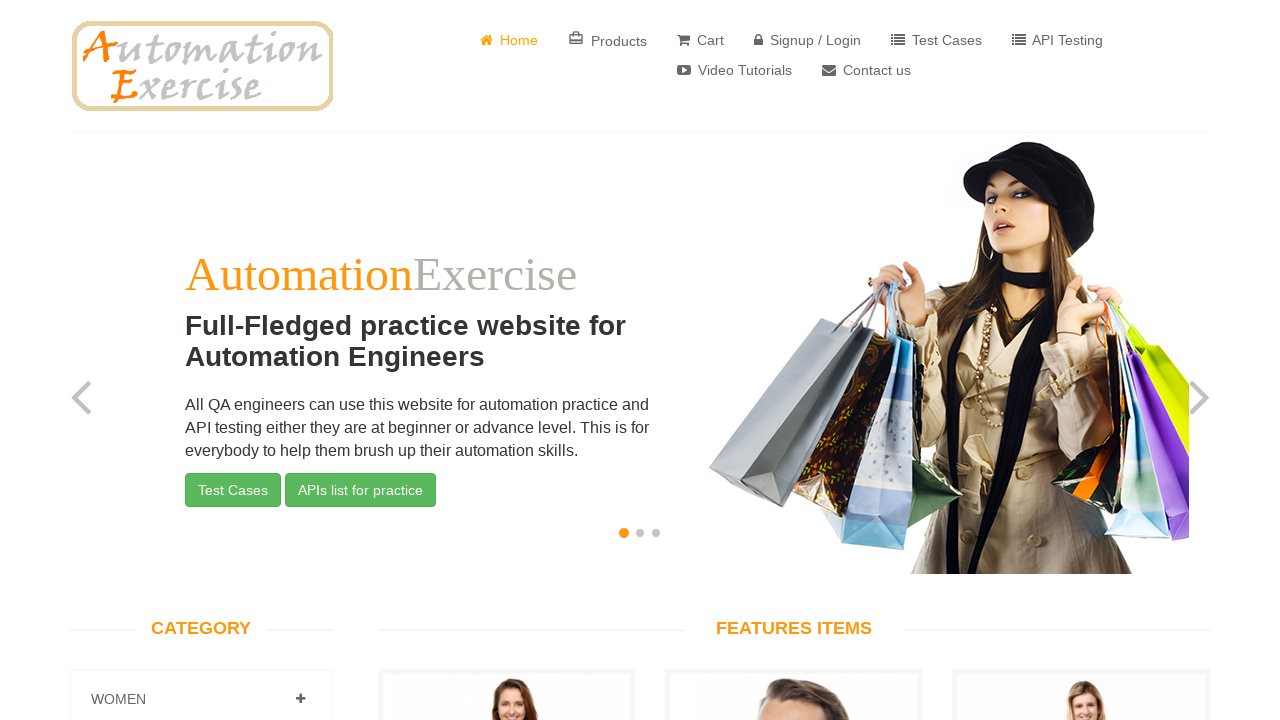

Link count verification passed: found 147 links as expected
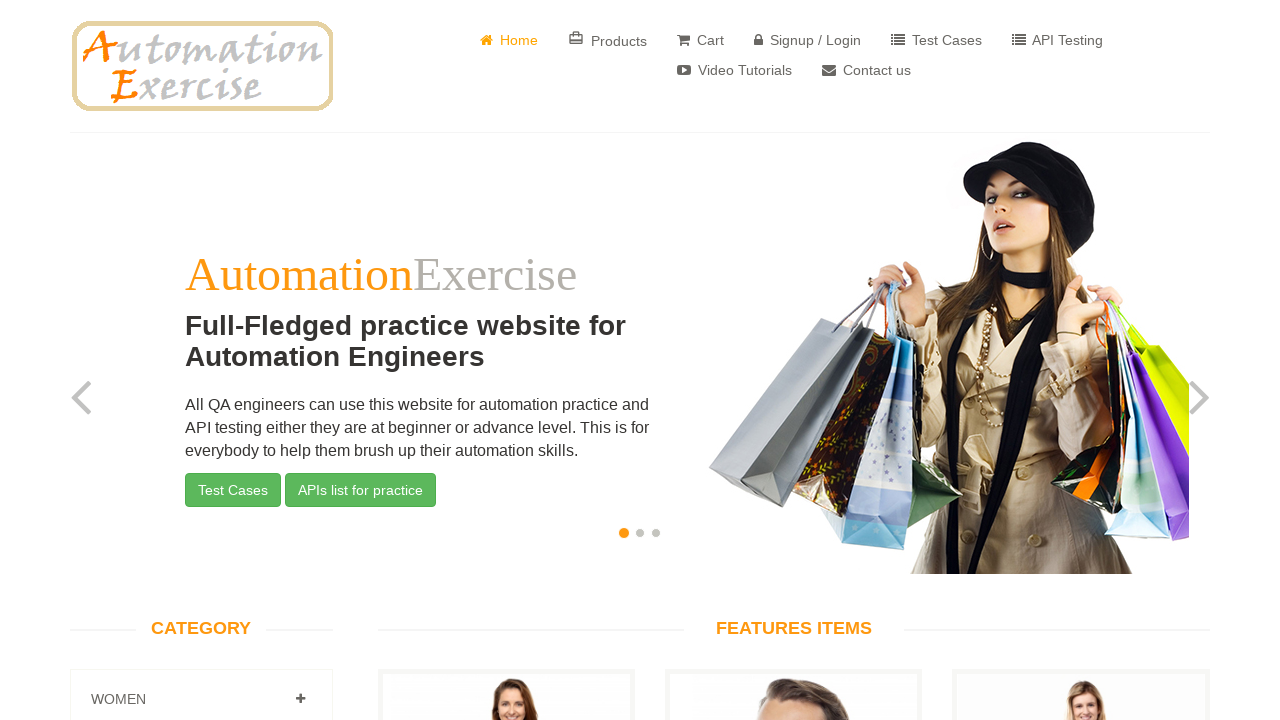

Clicked on Products link at (608, 40) on text=Products
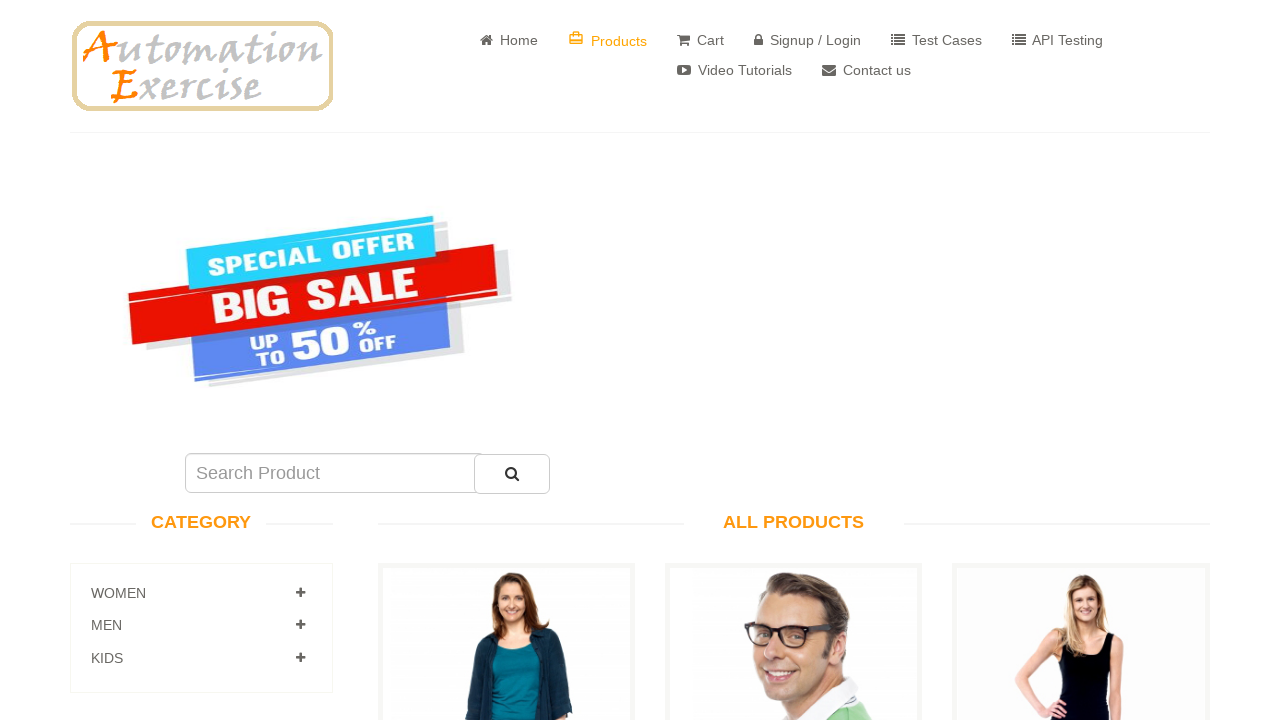

Located special offer image element
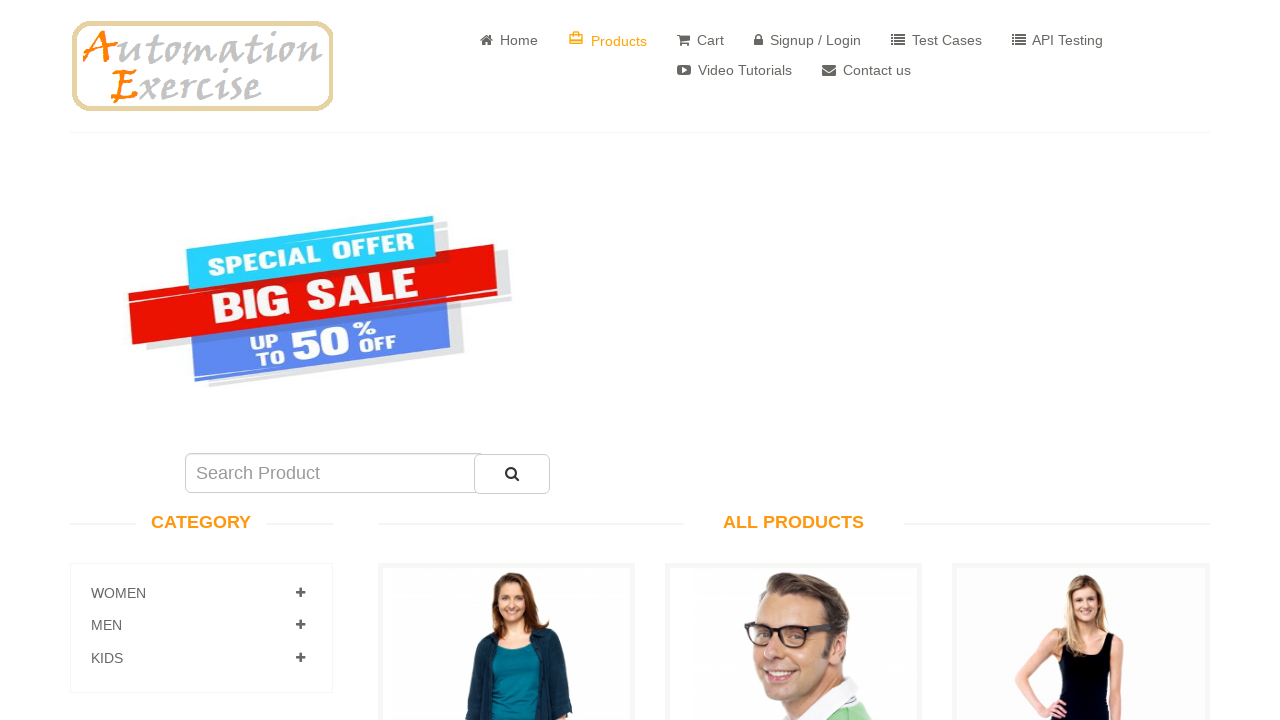

Special offer image visibility test passed: image is displayed
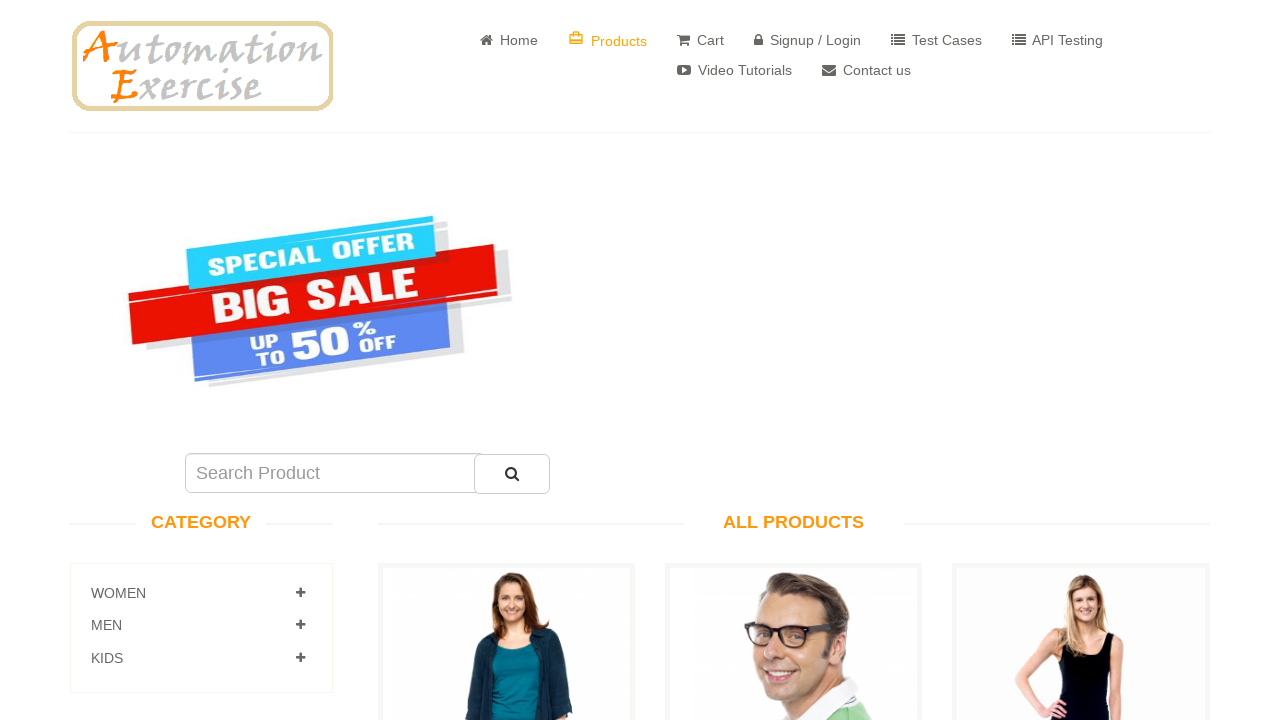

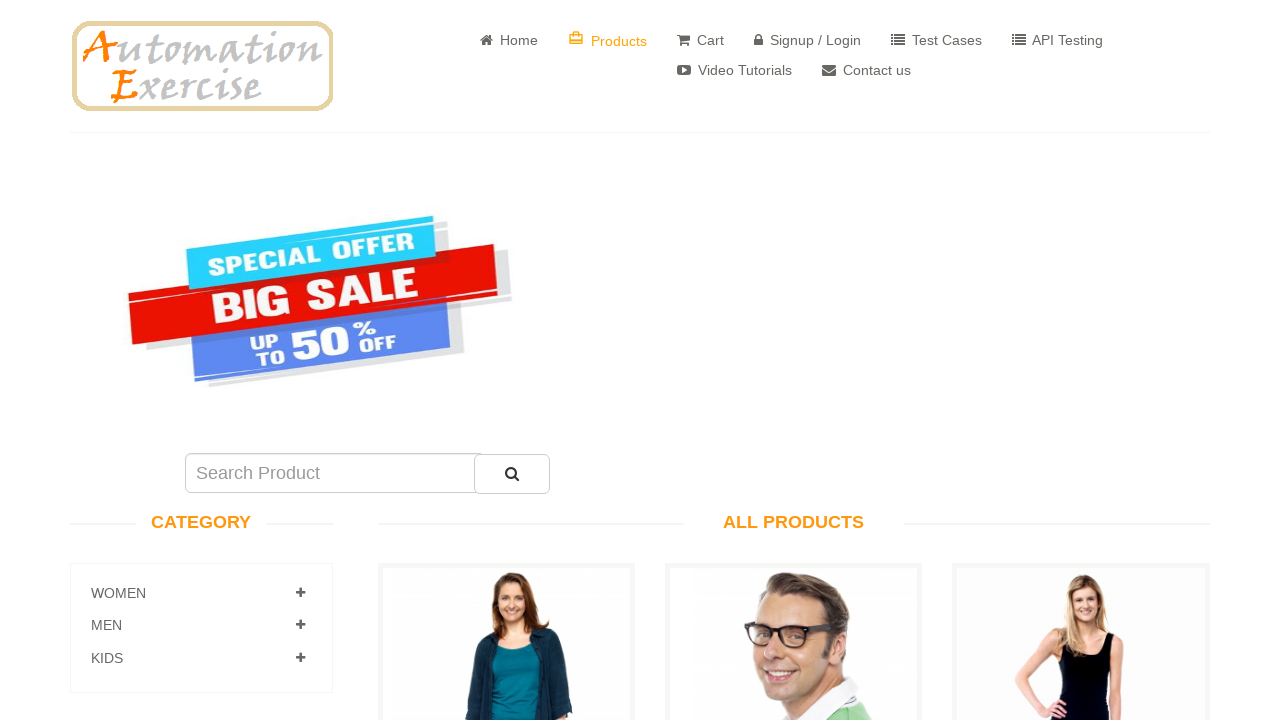